Navigates to OrangeHRM website and verifies that the page title matches the expected value

Starting URL: http://alchemy.hguy.co/orangehrm

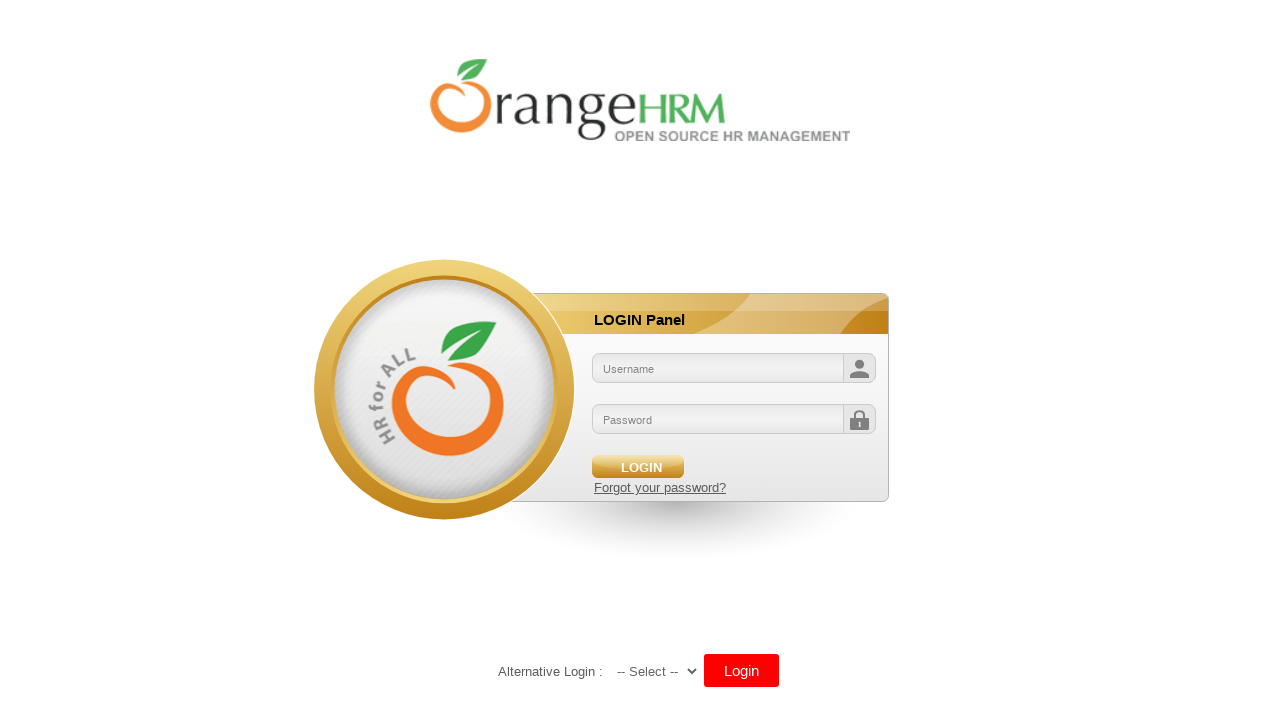

Navigated to OrangeHRM website at http://alchemy.hguy.co/orangehrm
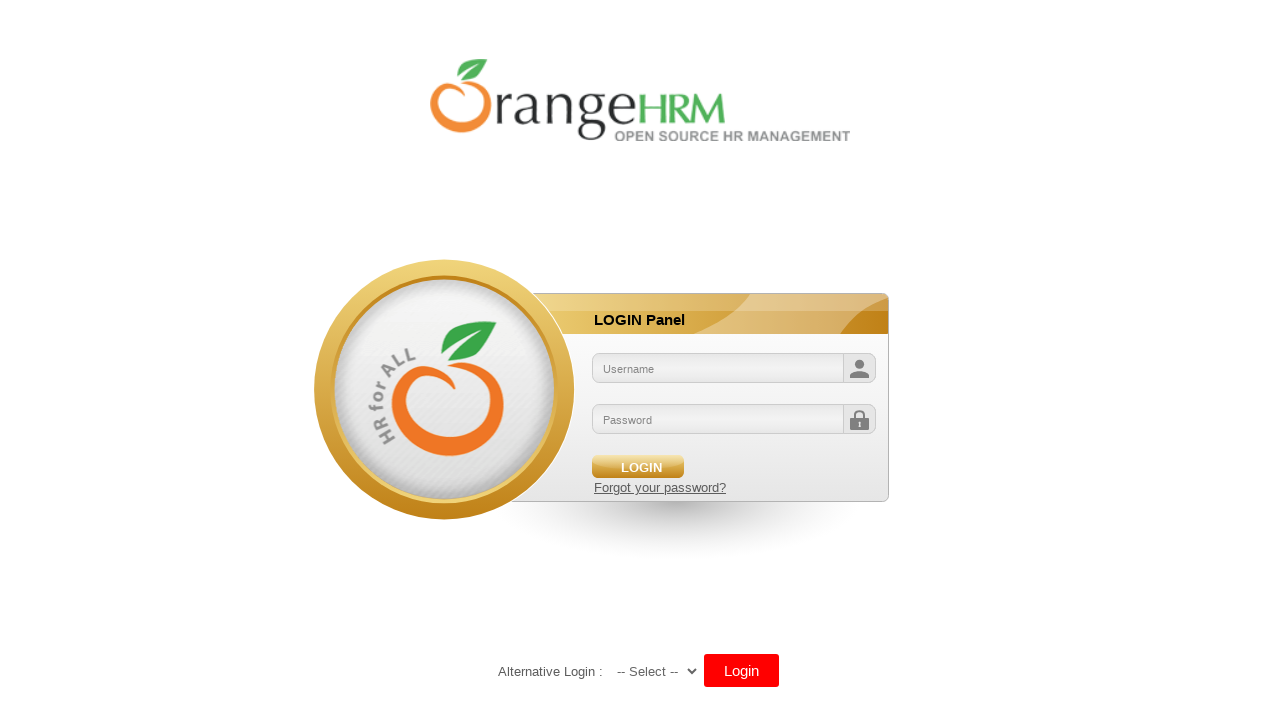

Retrieved page title: 'OrangeHRM'
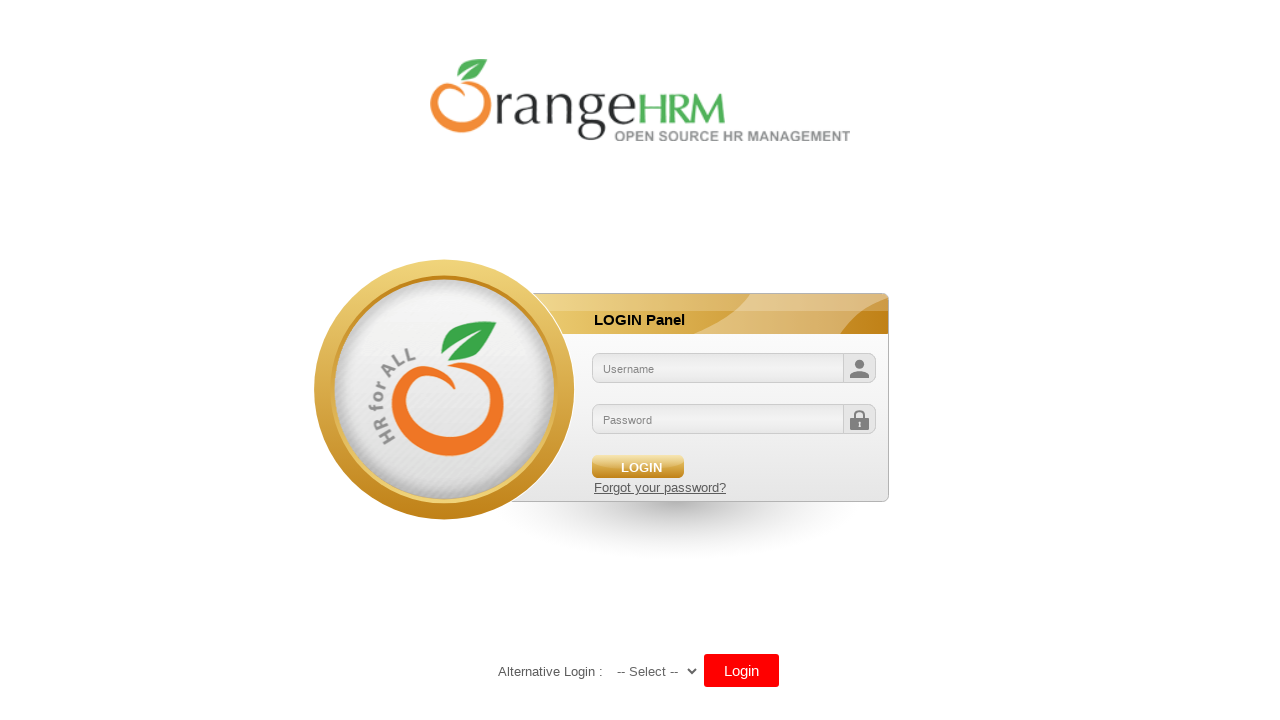

Set expected title to: 'OrangeHRM'
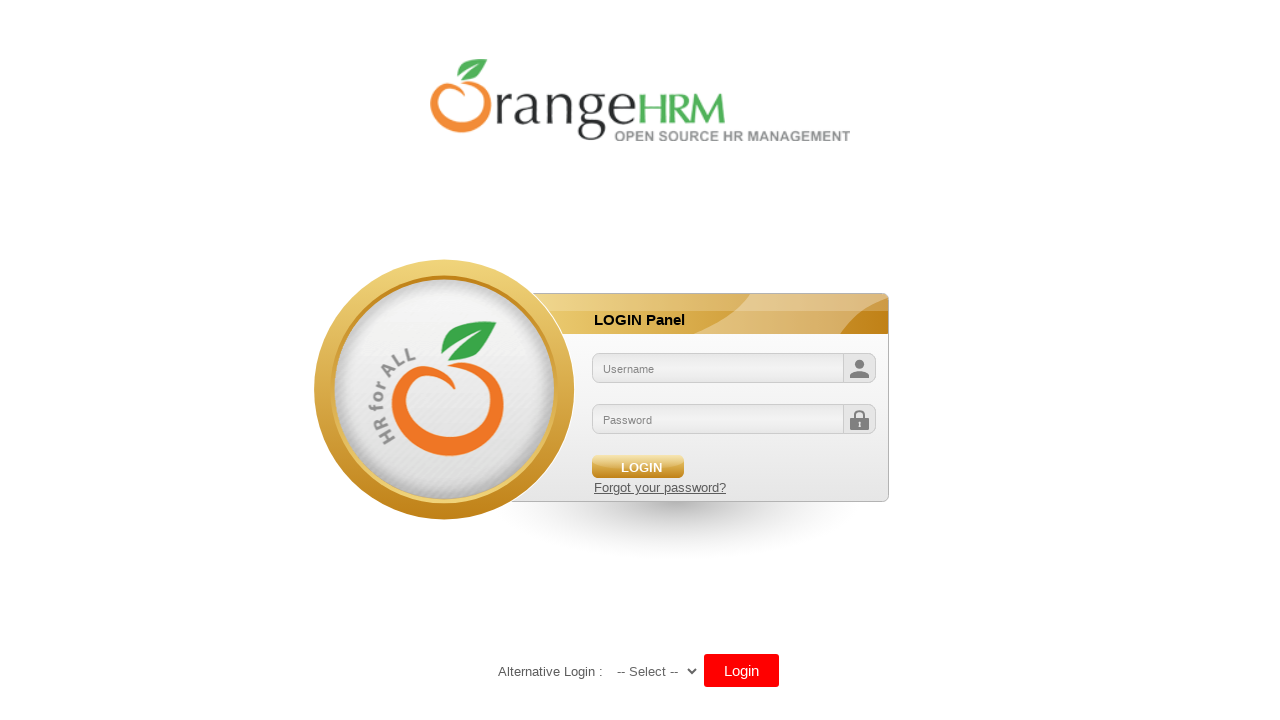

Page title verification passed - title matches expected value
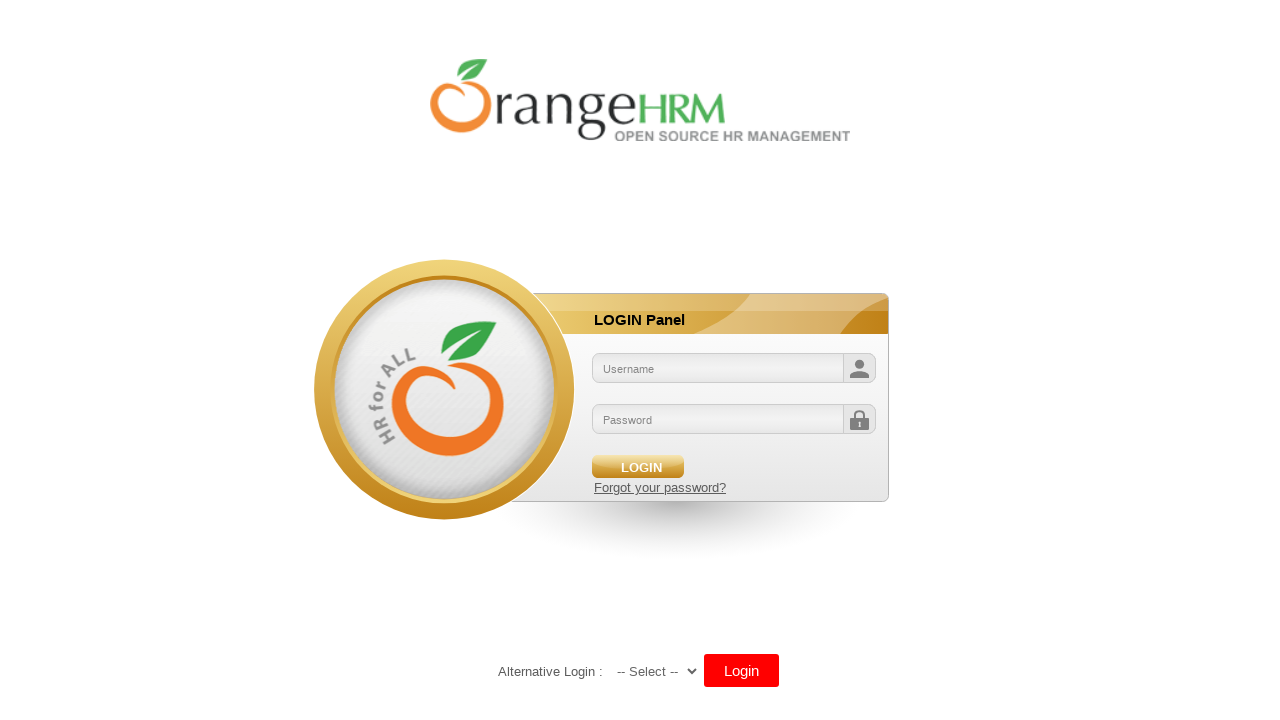

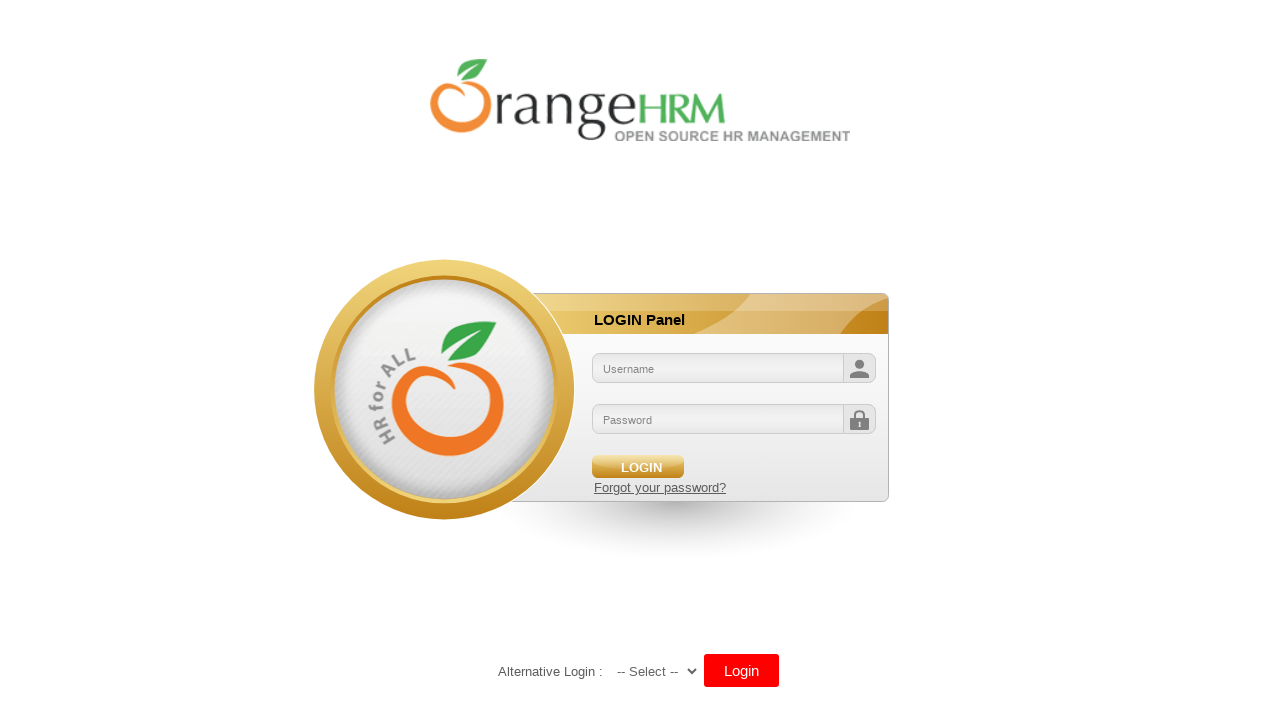